Tests a web form by filling in a text field and clicking the submit button, then verifying the success message

Starting URL: https://www.selenium.dev/selenium/web/web-form.html

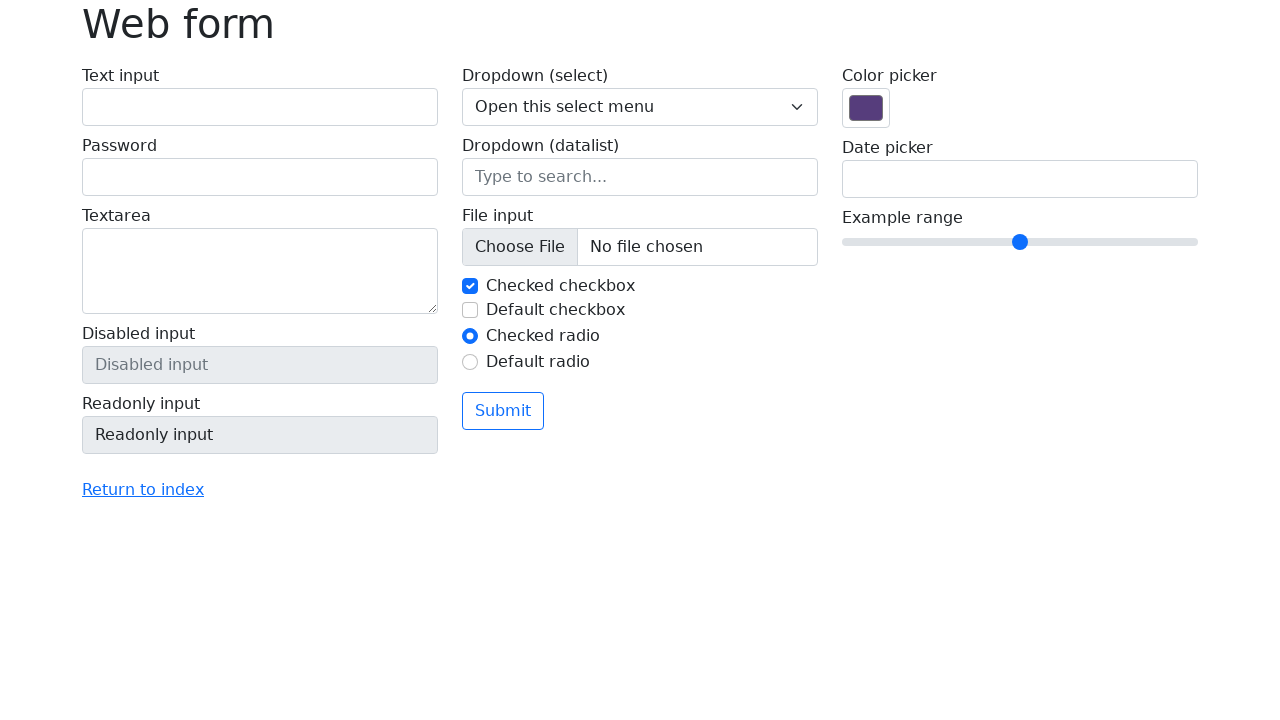

Filled text field with 'Selenium' on input[name='my-text']
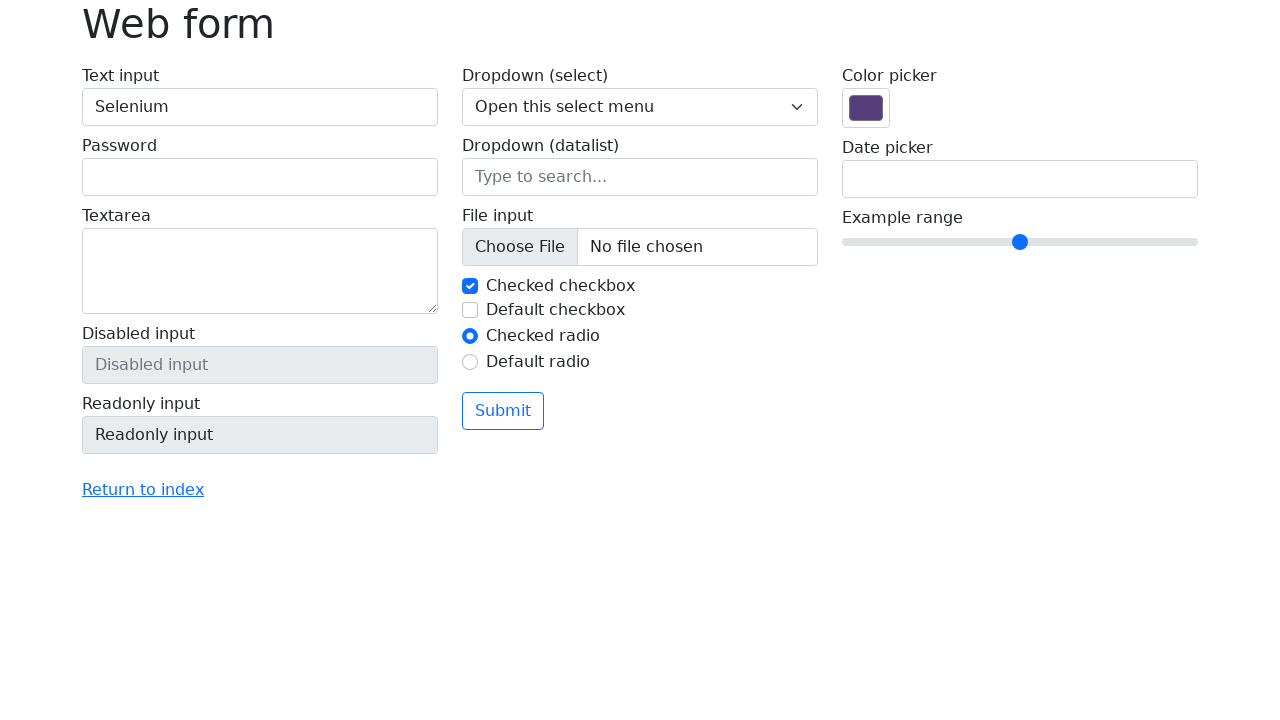

Clicked submit button at (503, 411) on button
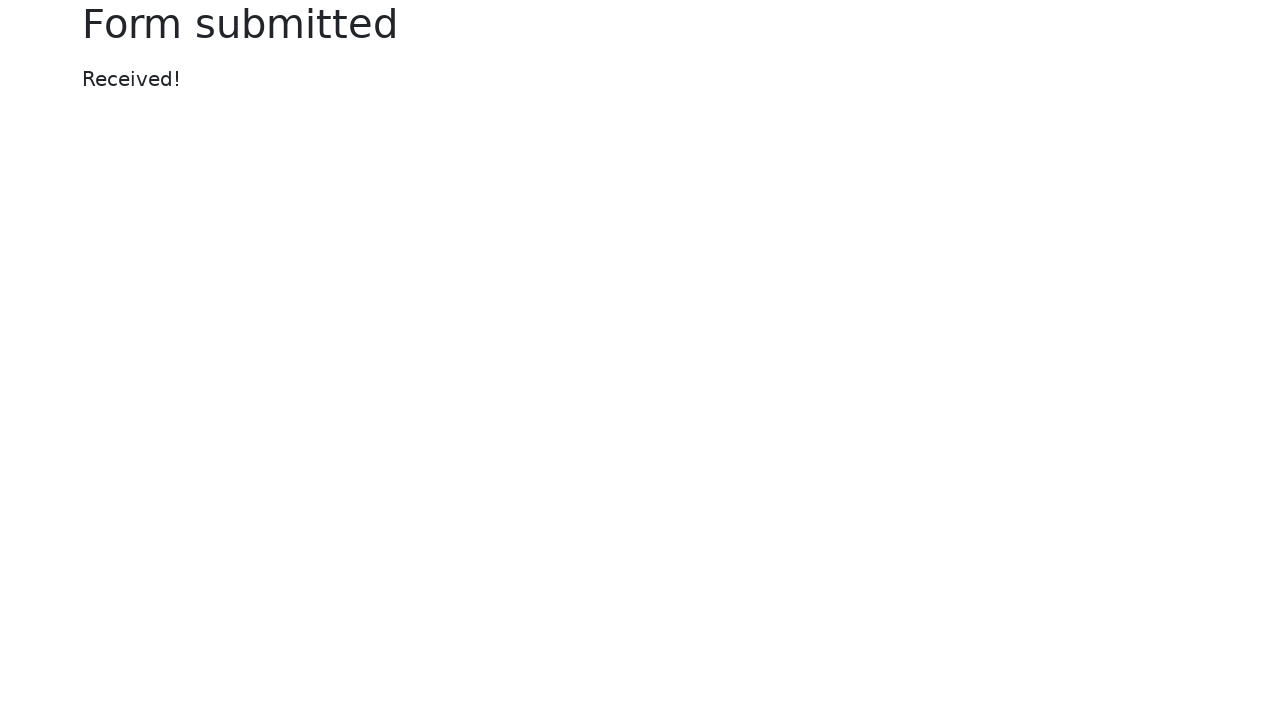

Success message appeared
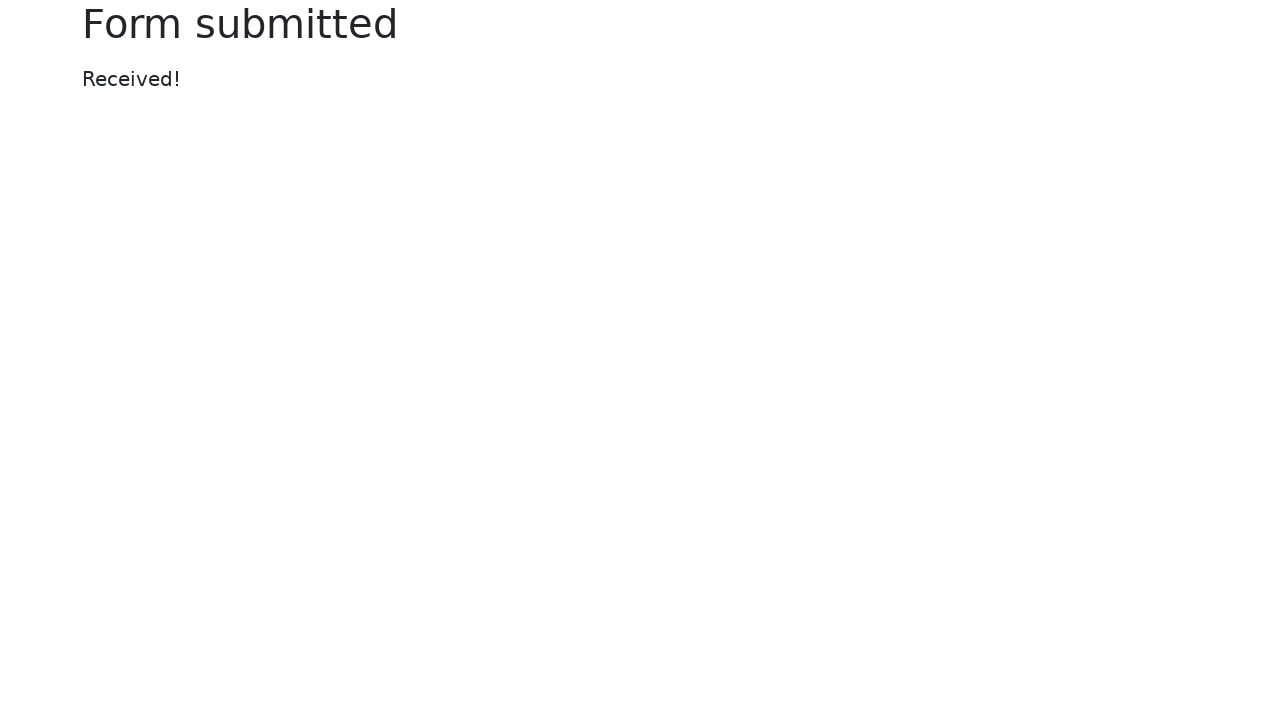

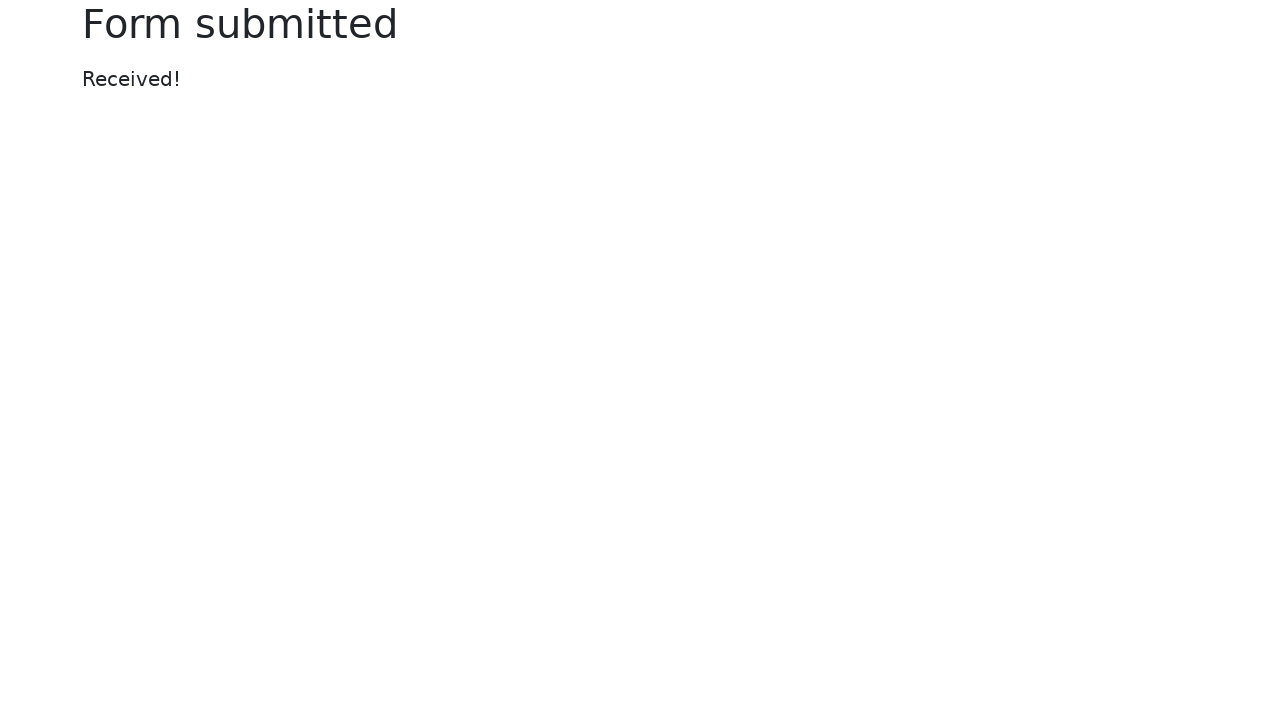